Simple test that navigates to the OrangeHRM demo site and verifies the page loads by checking the title.

Starting URL: https://opensource-demo.orangehrmlive.com/

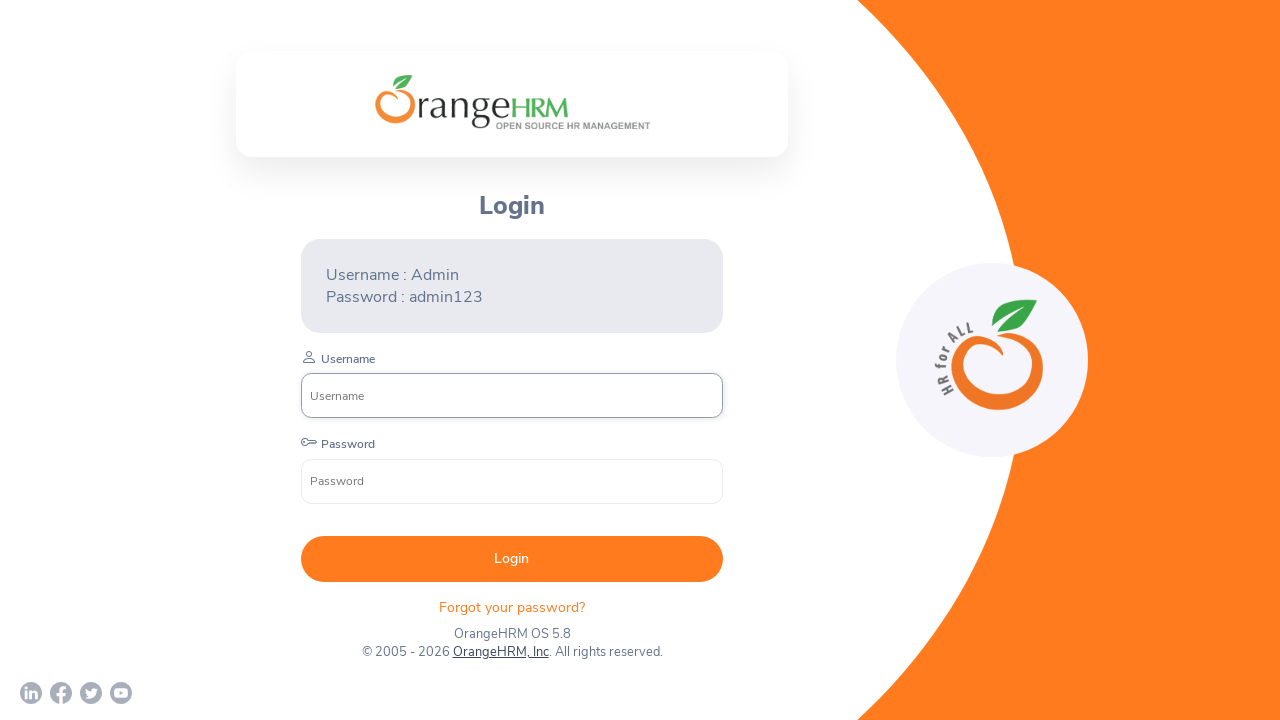

Navigated to OrangeHRM demo site
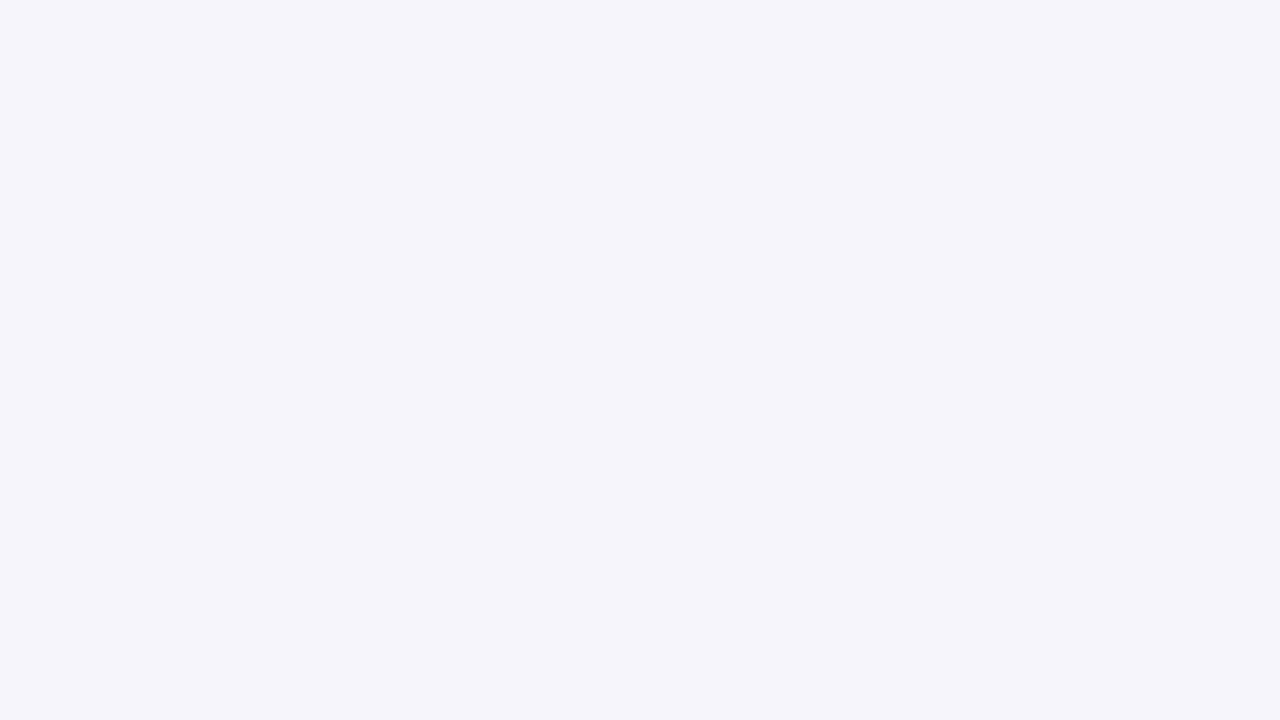

Page loaded - domcontentloaded state reached
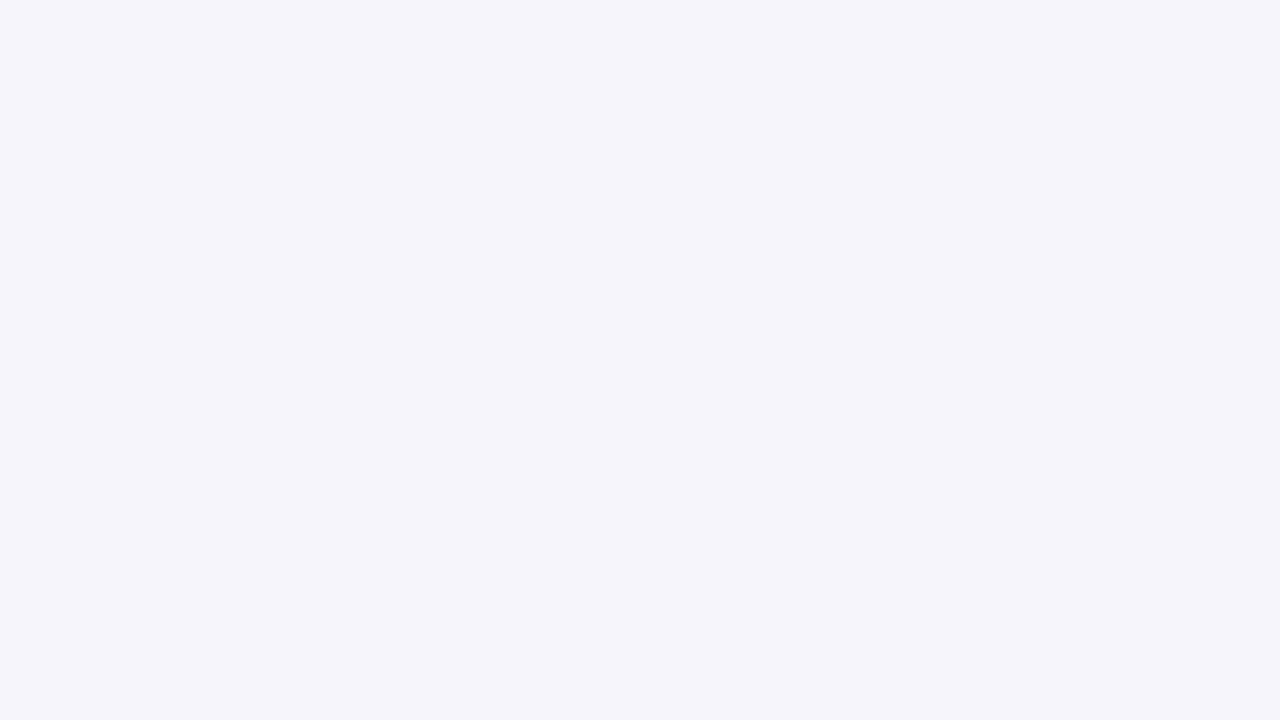

Retrieved page title: 'OrangeHRM'
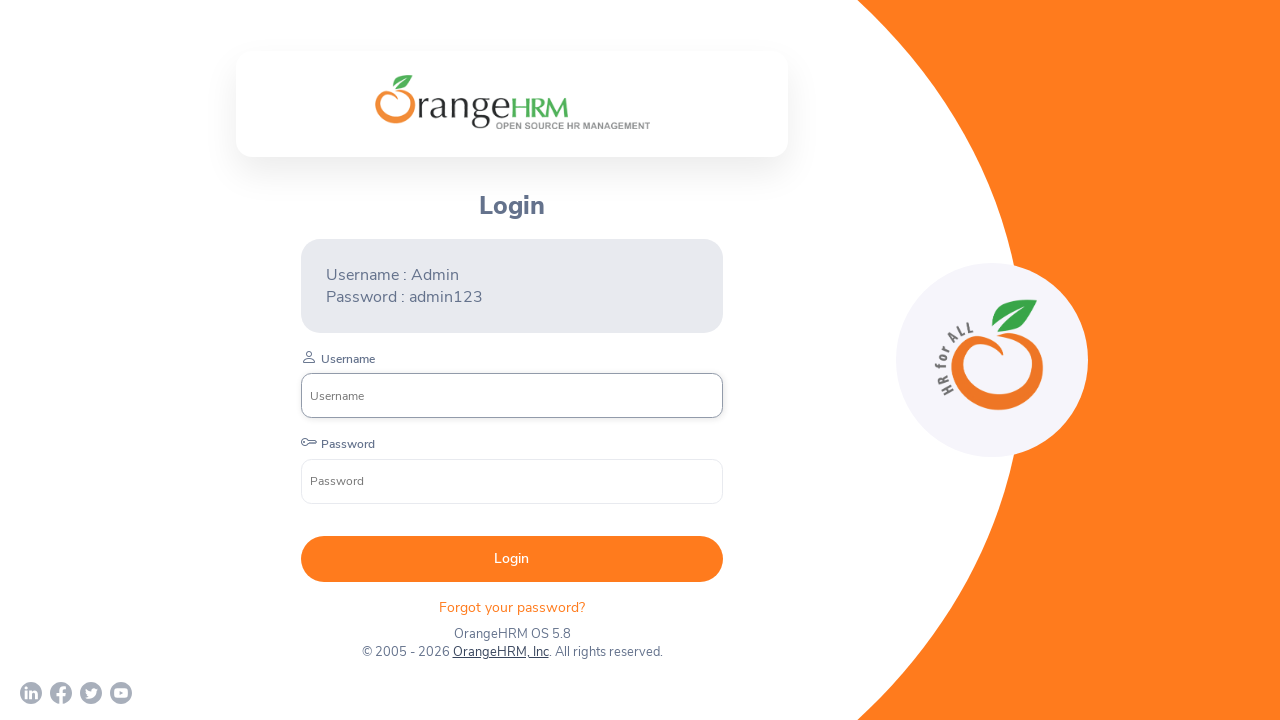

Verified page title is not empty
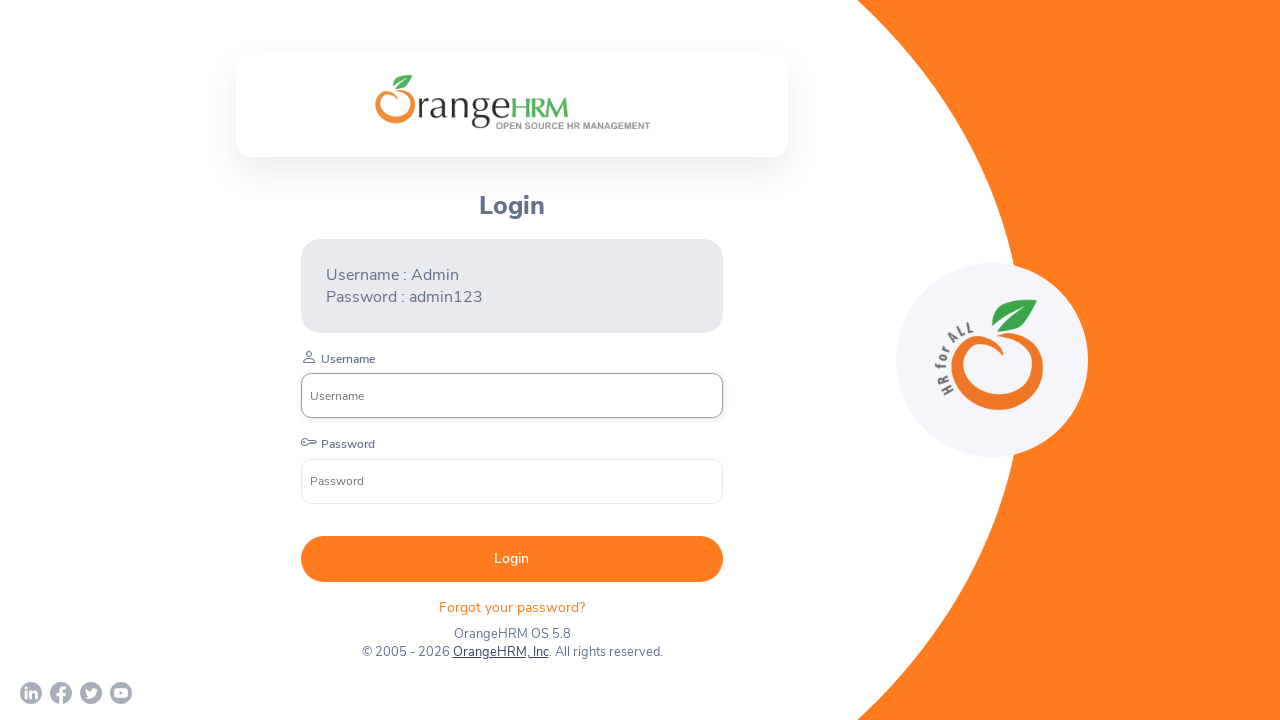

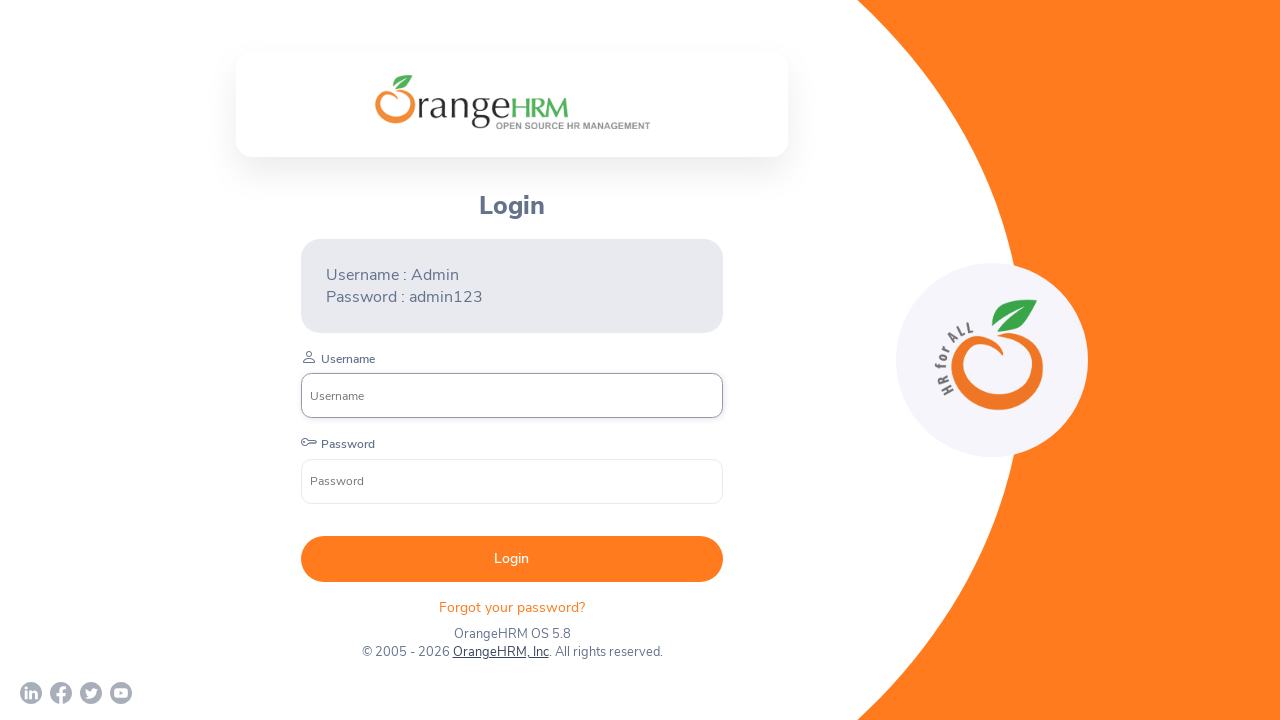